Tests AJAX functionality by clicking a button and waiting for dynamic content to load and change

Starting URL: https://v1.training-support.net/selenium/ajax

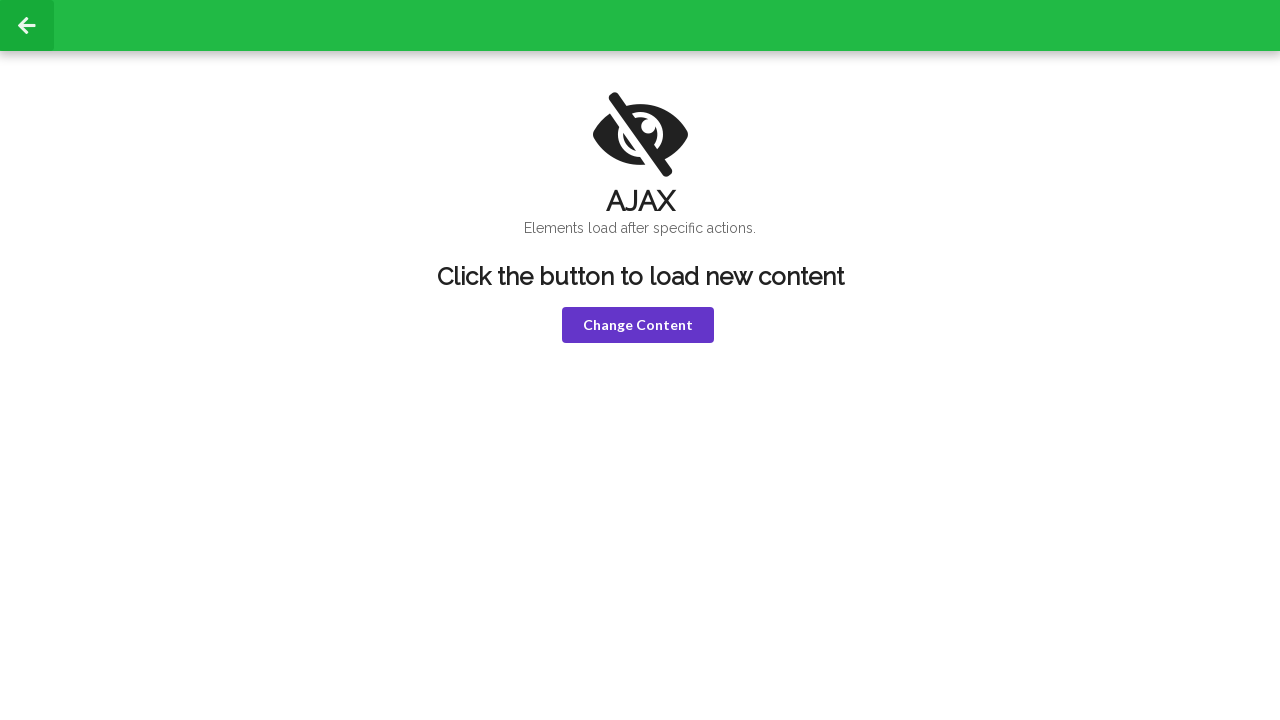

Clicked violet button to trigger AJAX request at (638, 325) on button.violet
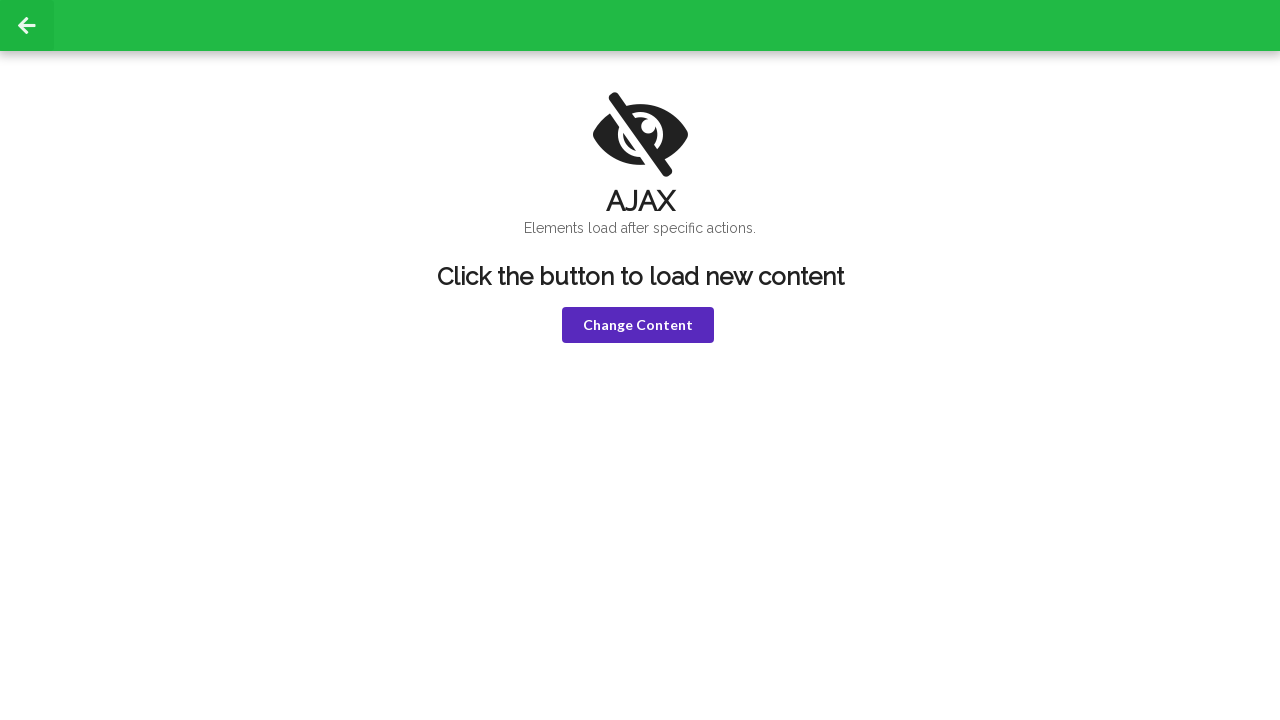

Waited for h1 element to become visible after AJAX load
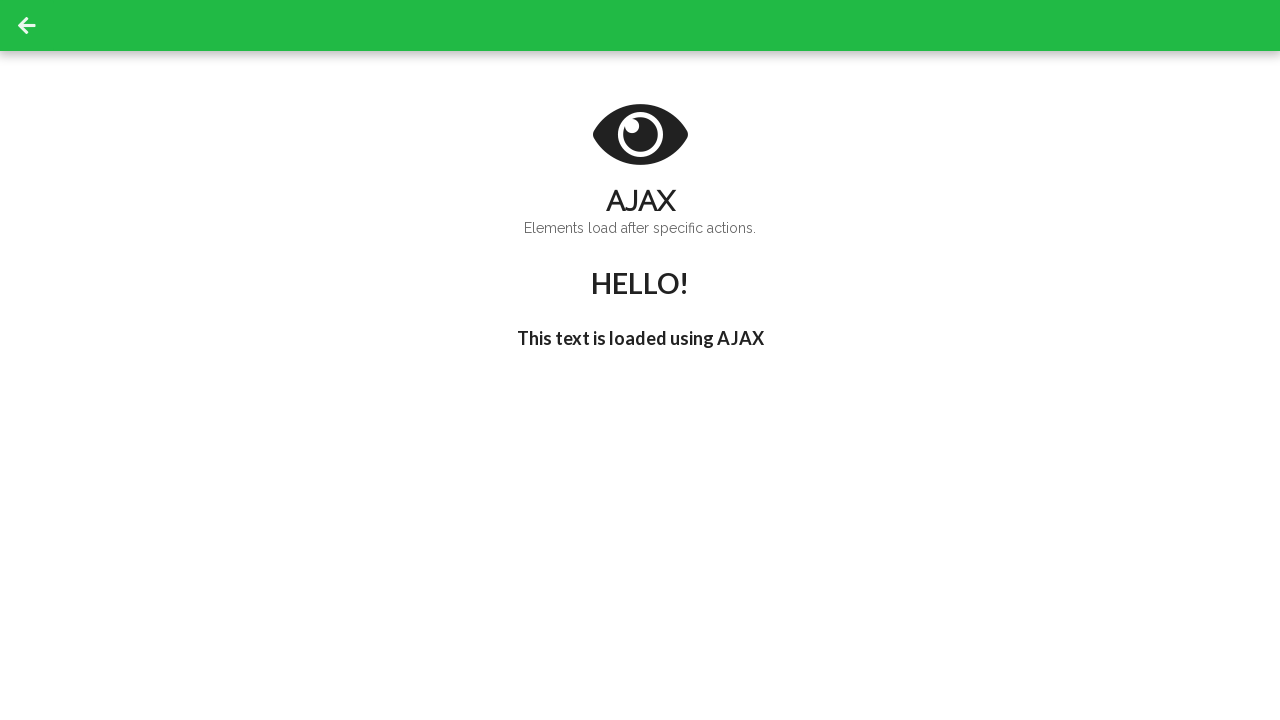

Retrieved h1 text content: HELLO!
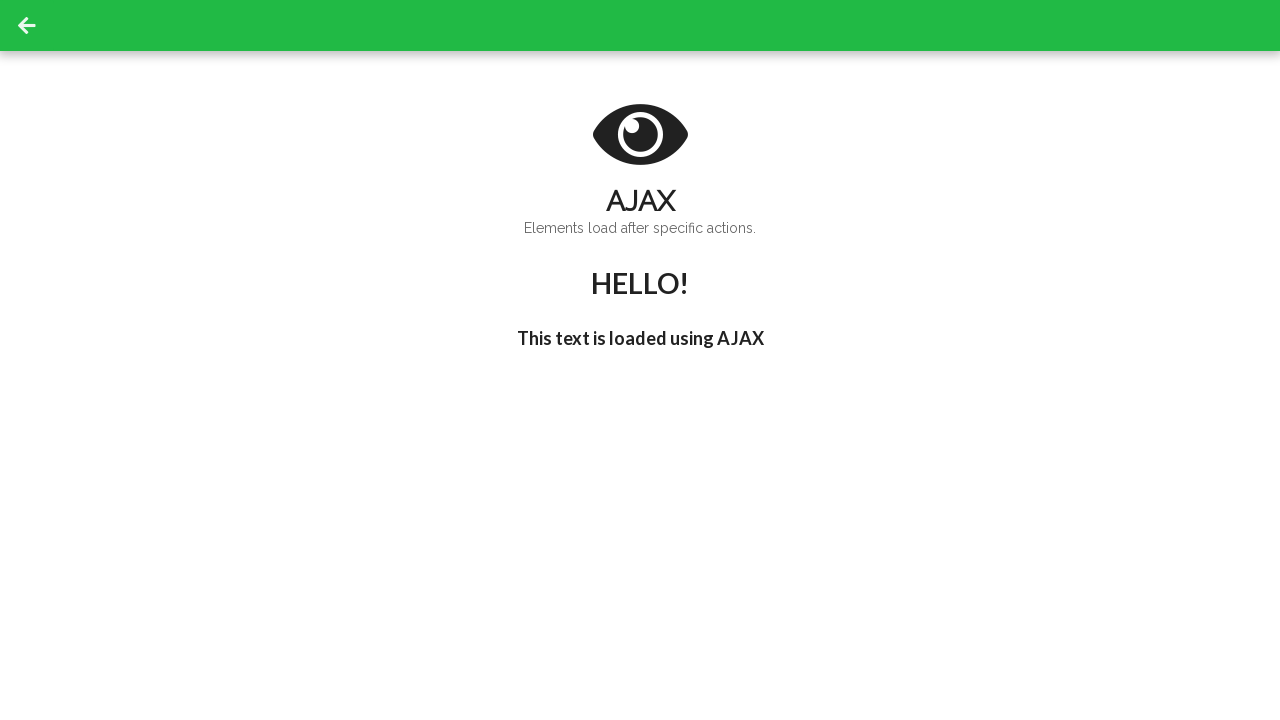

Retrieved initial h3 text content: This text is loaded using AJAX
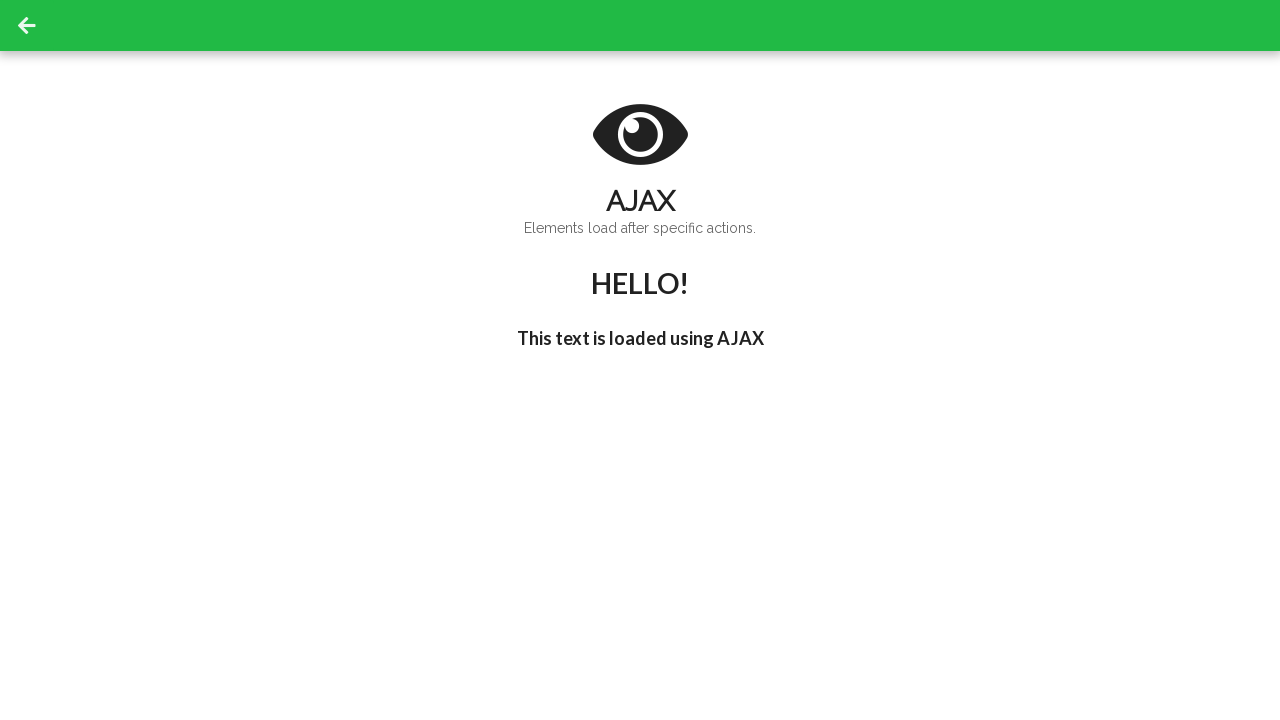

Waited for h3 text to change to 'I'm late!'
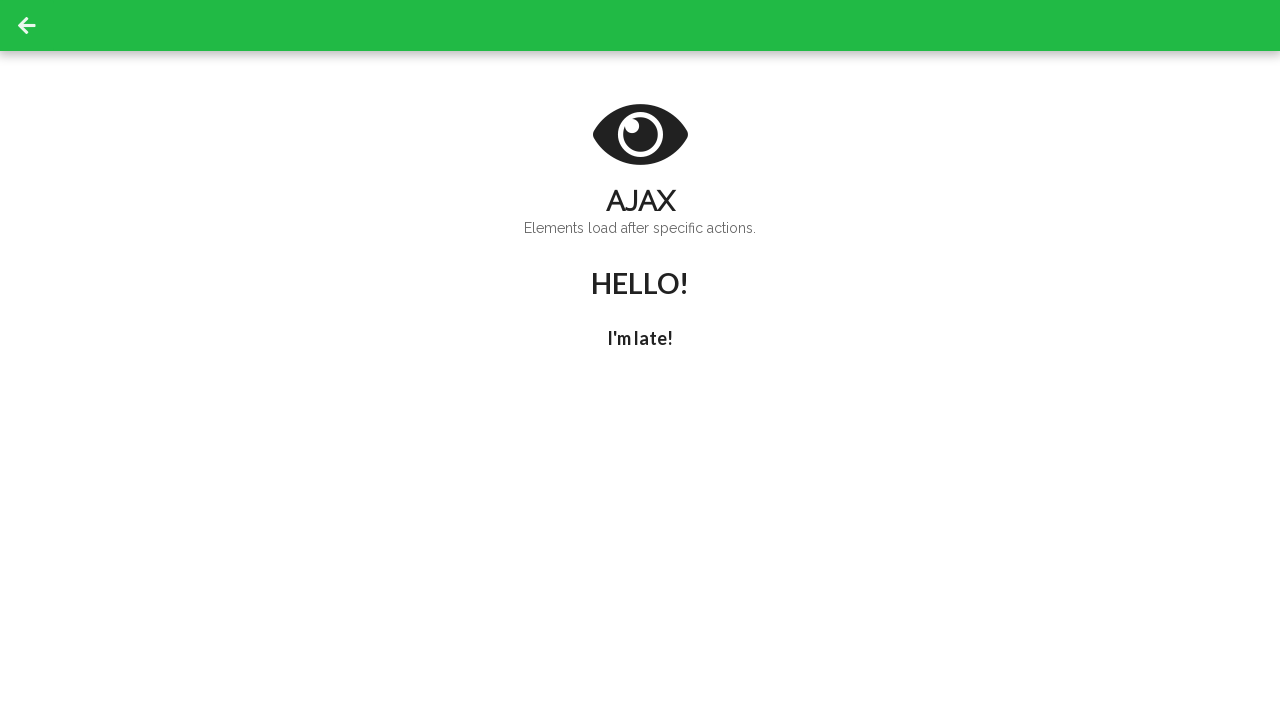

Retrieved updated h3 text content: I'm late!
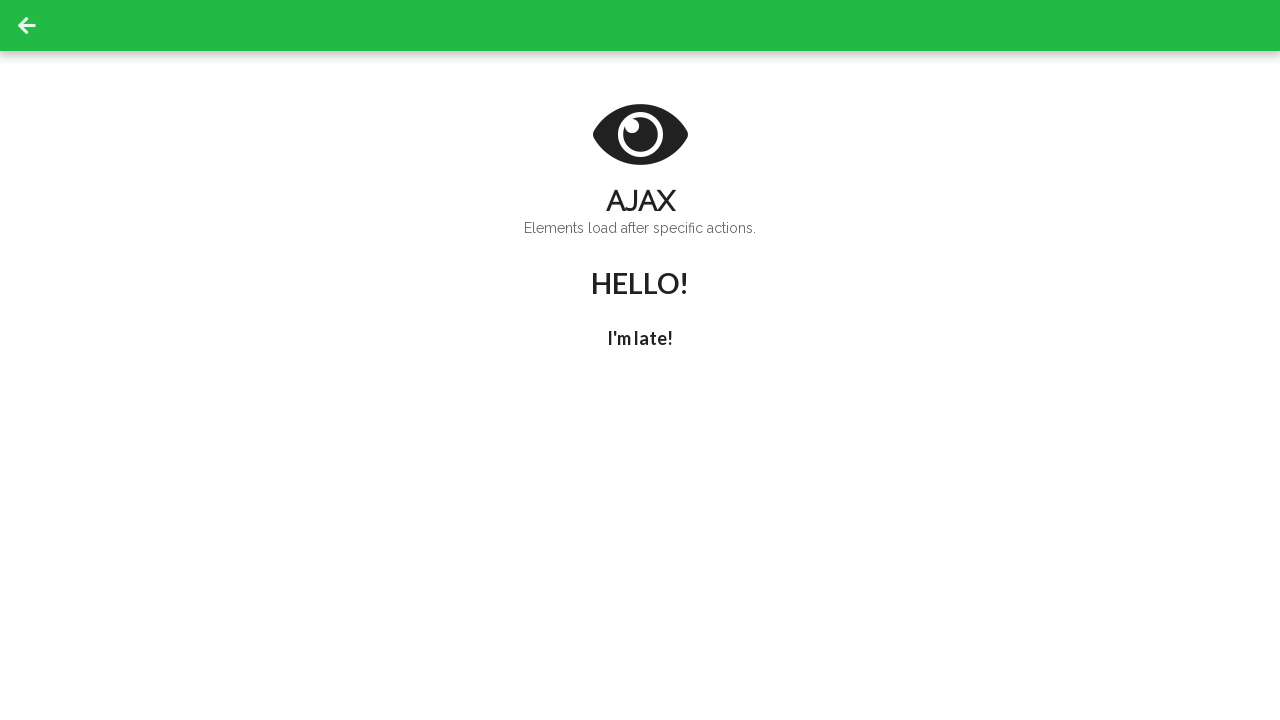

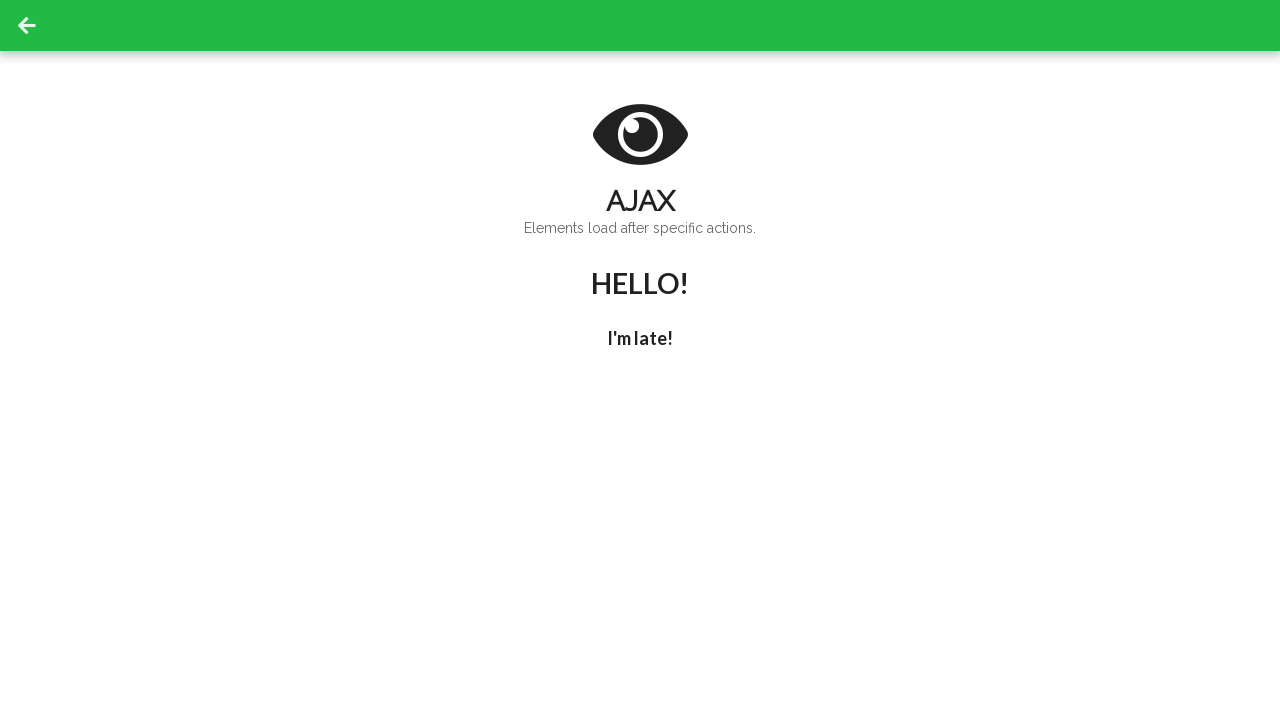